Tests triangle classification by entering two equal sides (3, 4, 3) and verifying the result is "Isosceles"

Starting URL: https://testpages.eviltester.com/styled/apps/triangle/triangle001.html

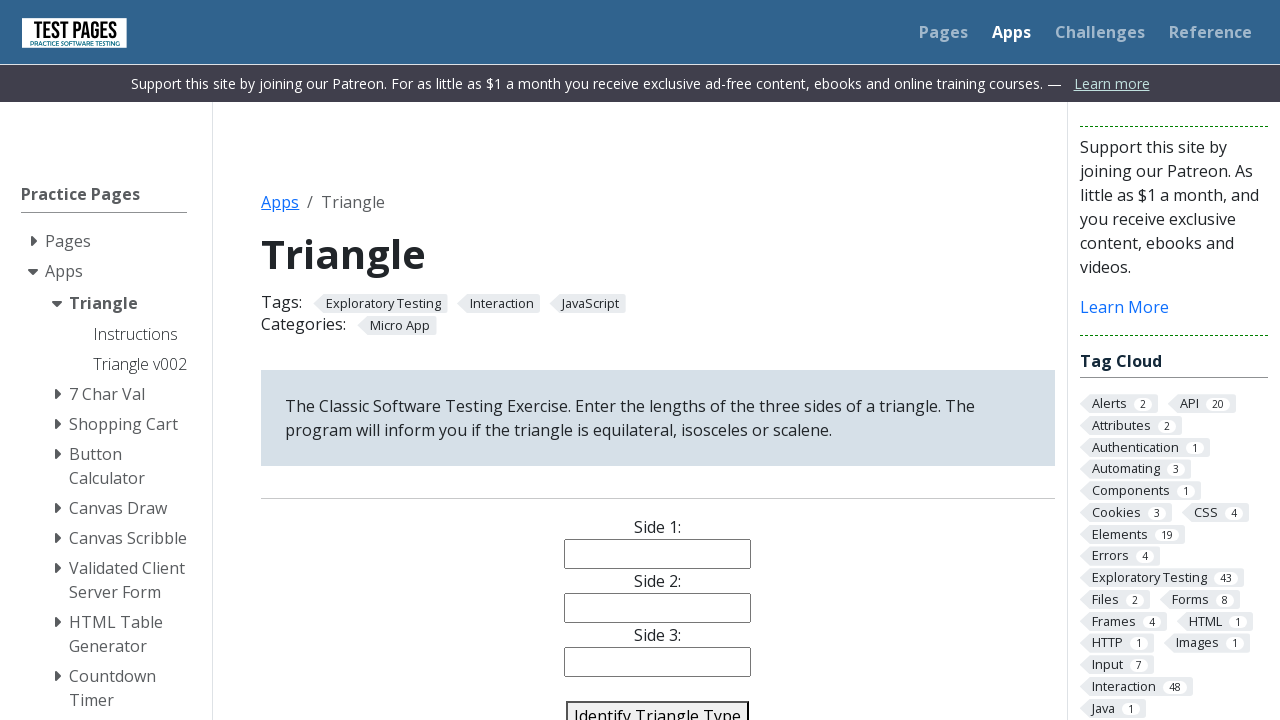

Filled side 1 with value '3' on #side1
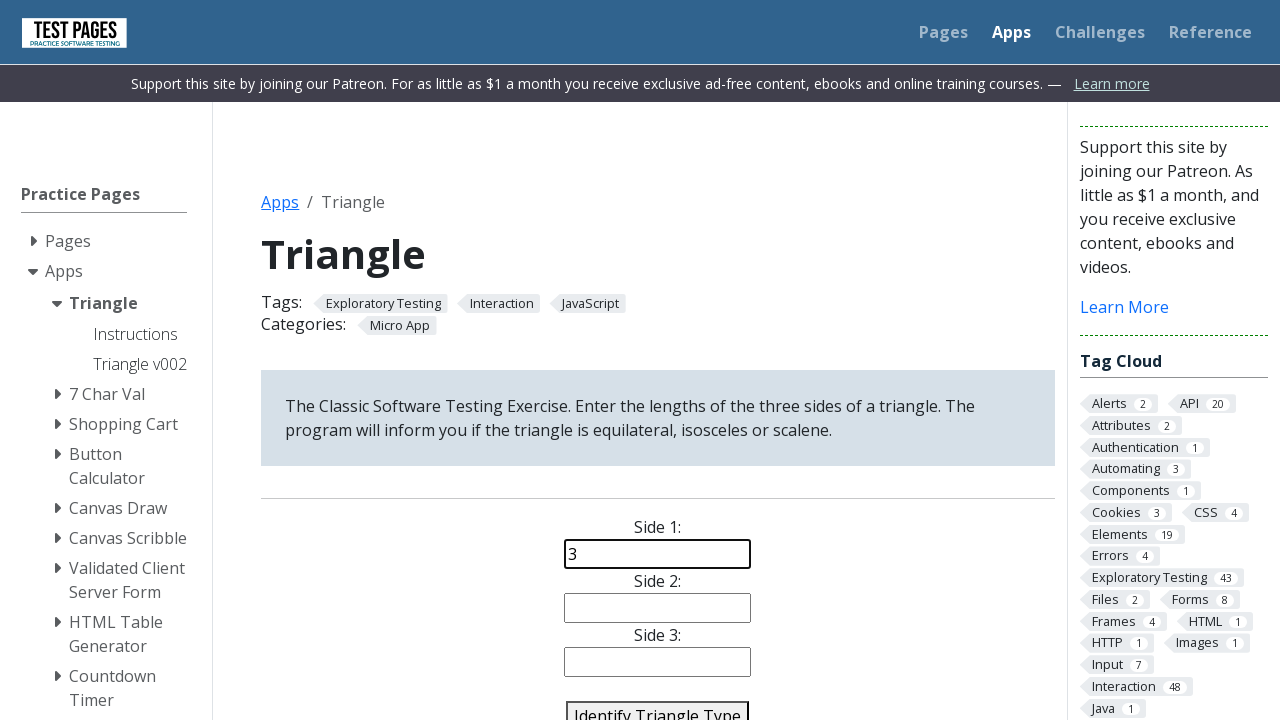

Filled side 2 with value '4' on #side2
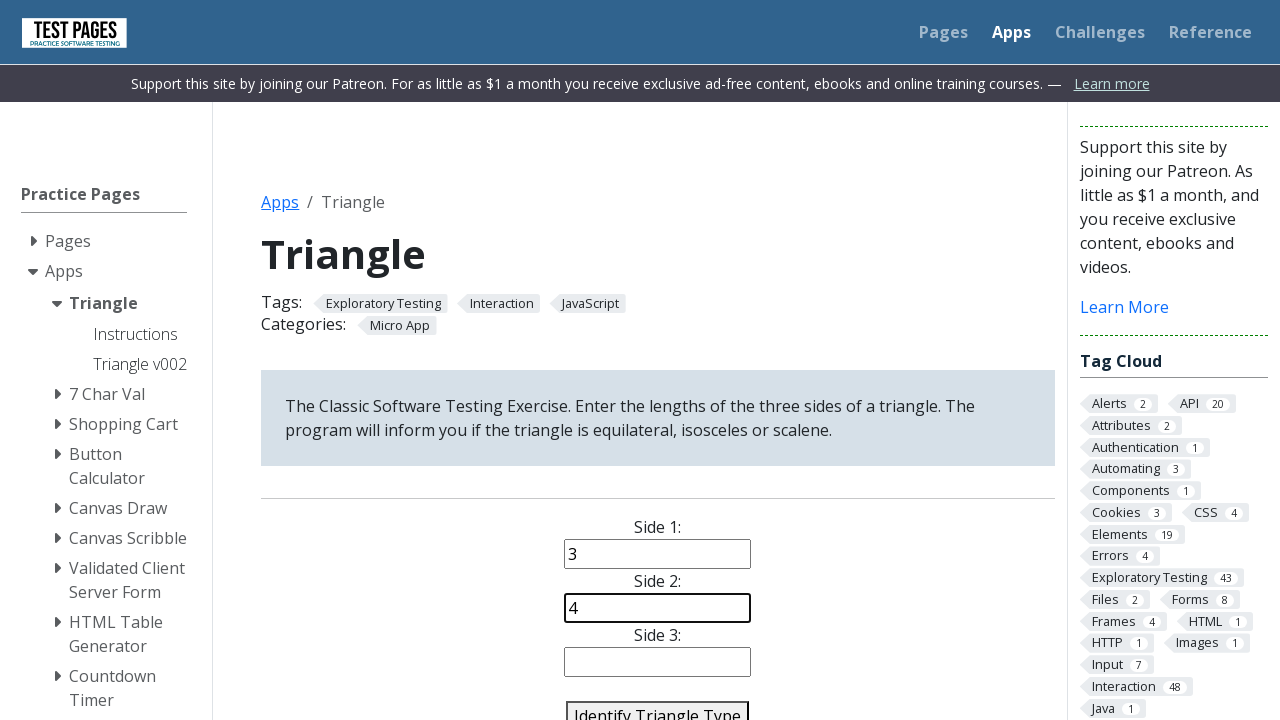

Filled side 3 with value '3' on #side3
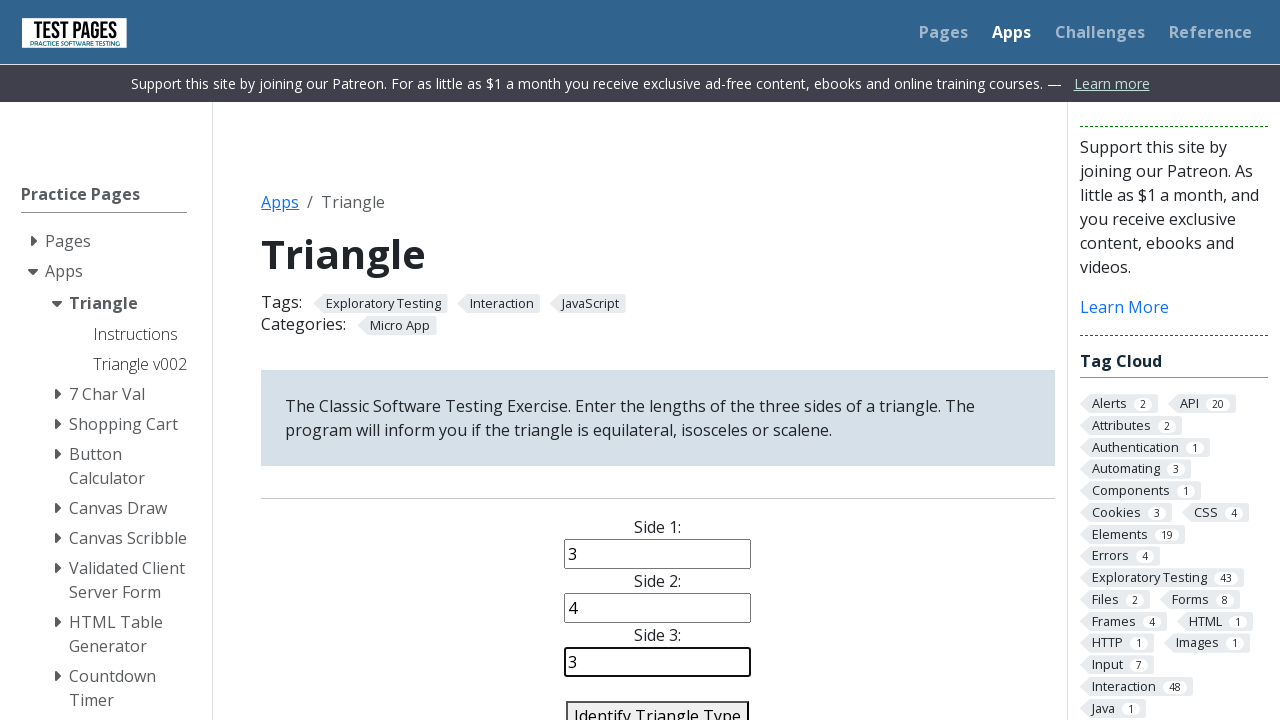

Clicked identify triangle button at (658, 705) on #identify-triangle-action
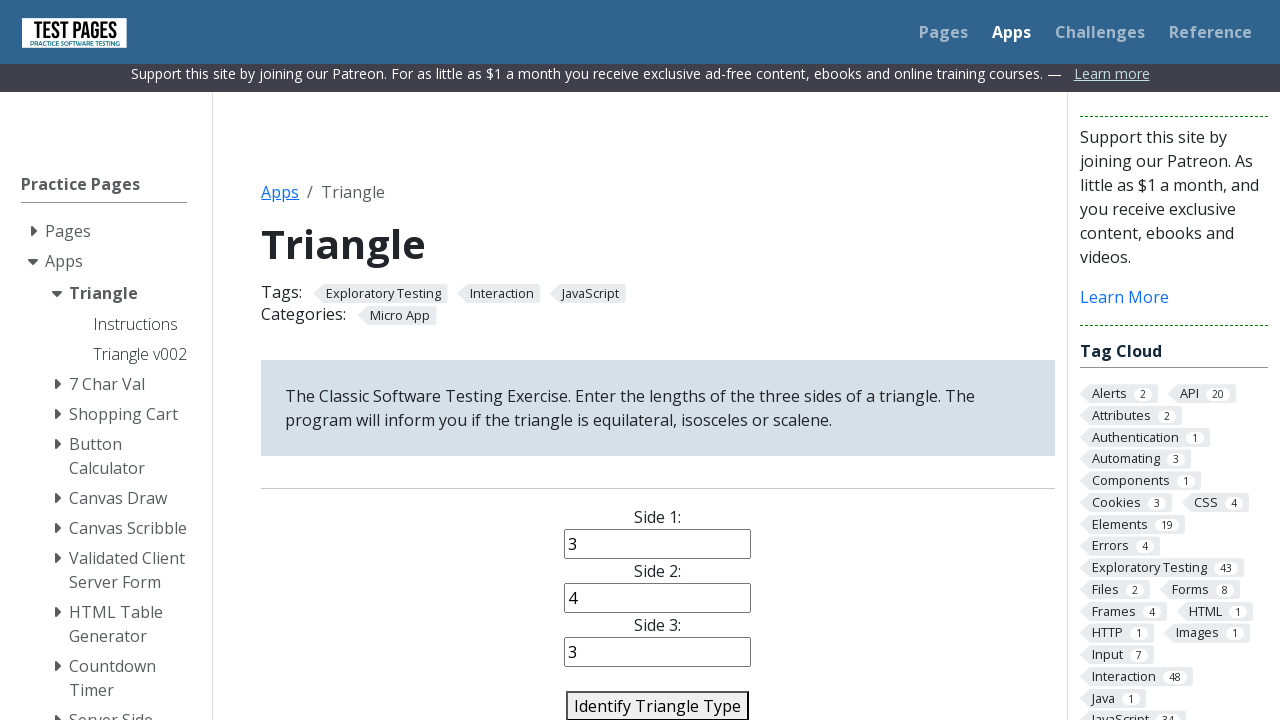

Triangle classification result appeared
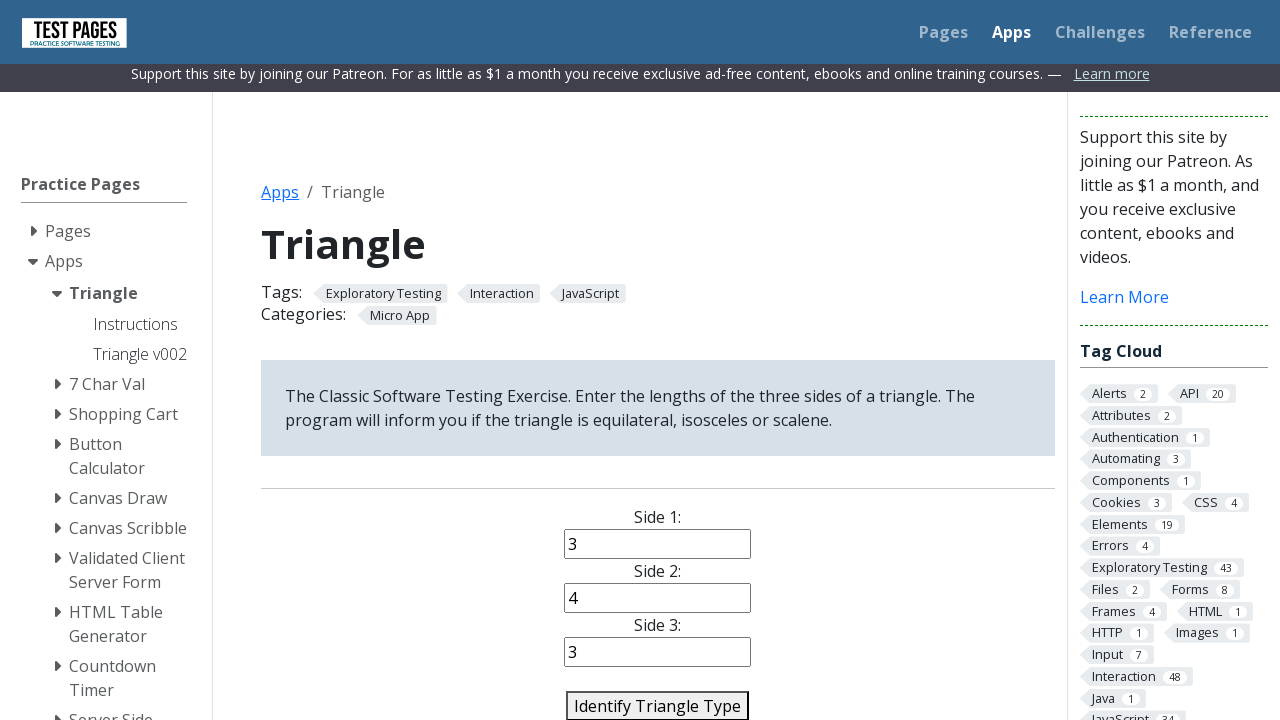

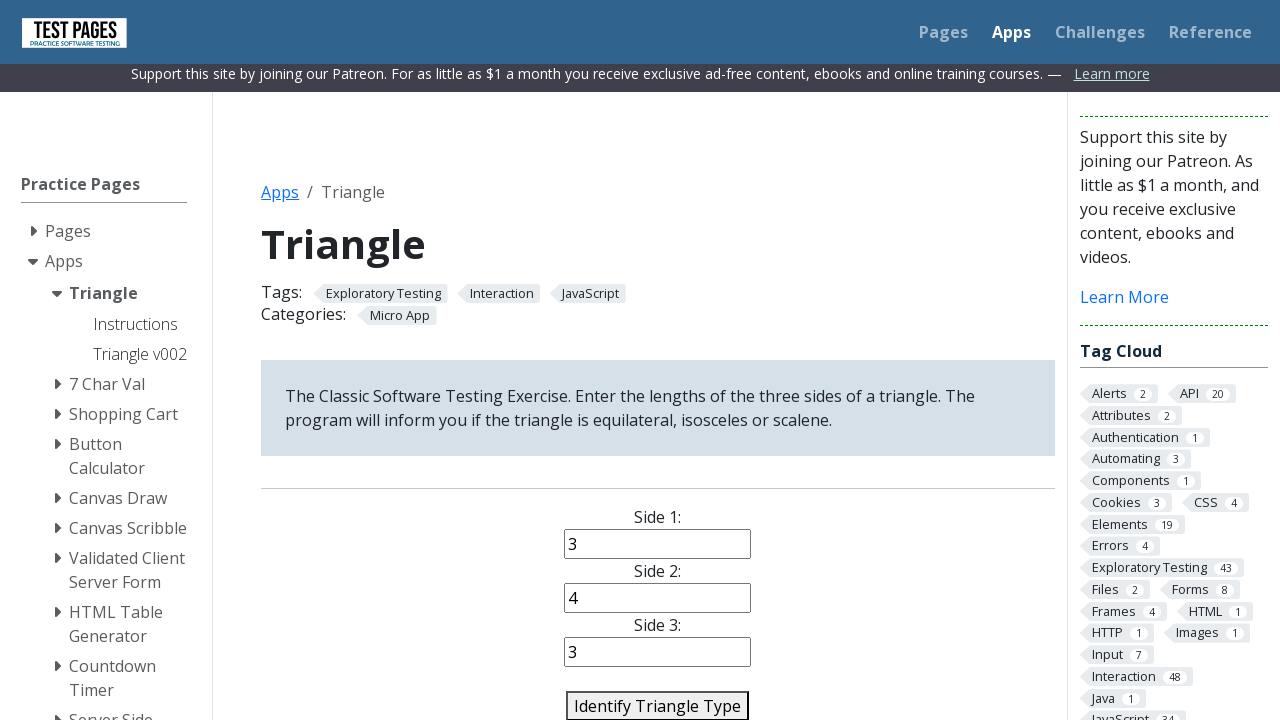